Automates a search for cultivated chickpea SNP data by selecting crop type, radio button options, dropdowns, entering a gene ID, and submitting the search form.

Starting URL: https://cegresources.icrisat.org/cicerseq/?page_id=3605

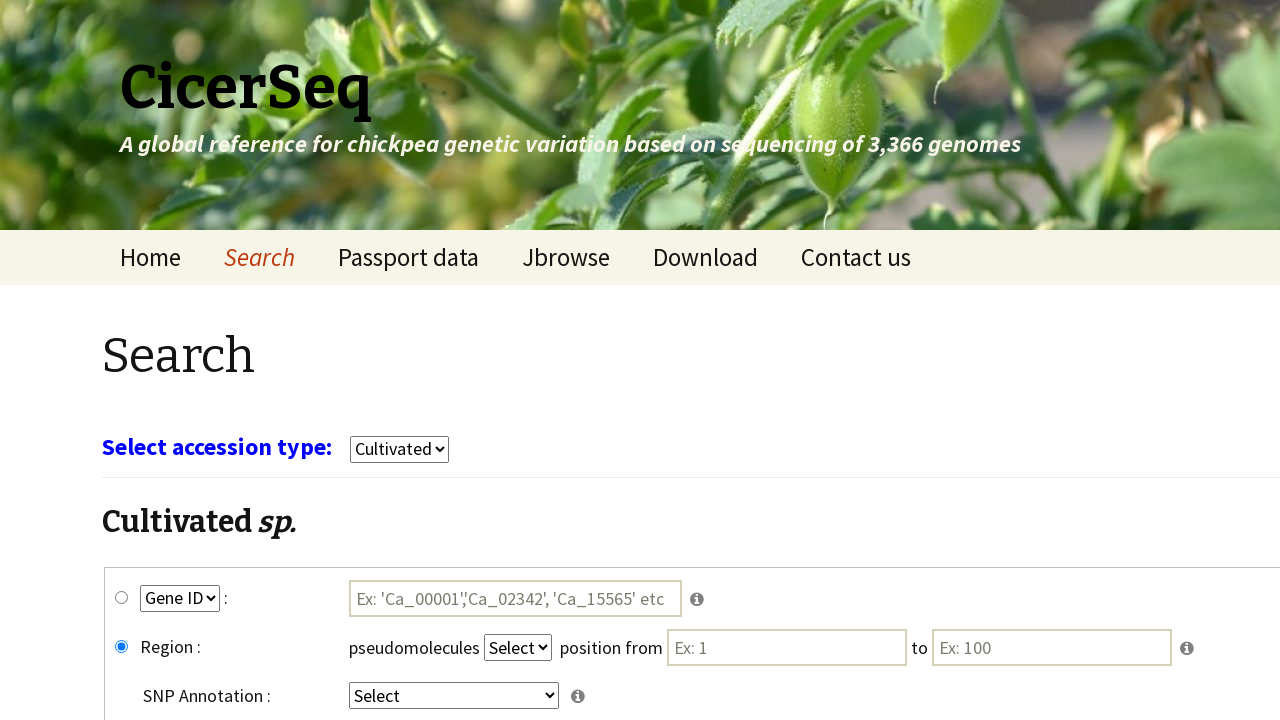

Waited 3 seconds for page to load
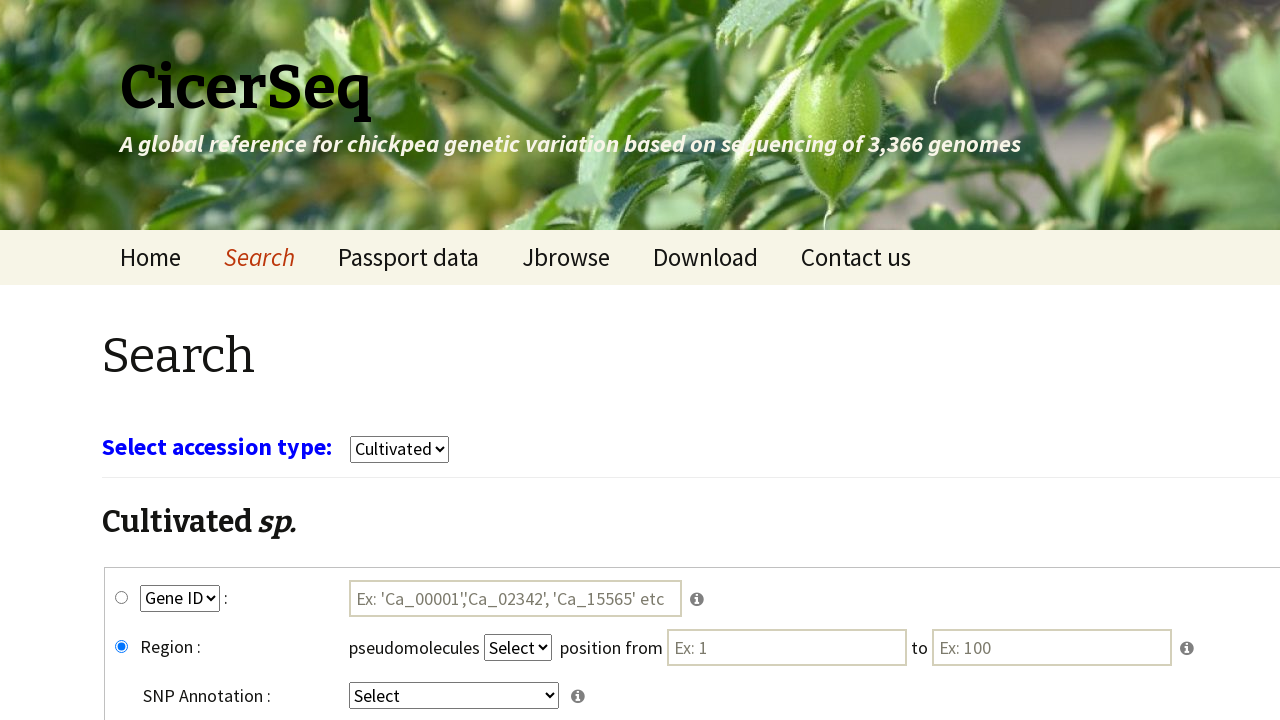

Selected 'cultivars' from crop type dropdown on select[name='select_crop']
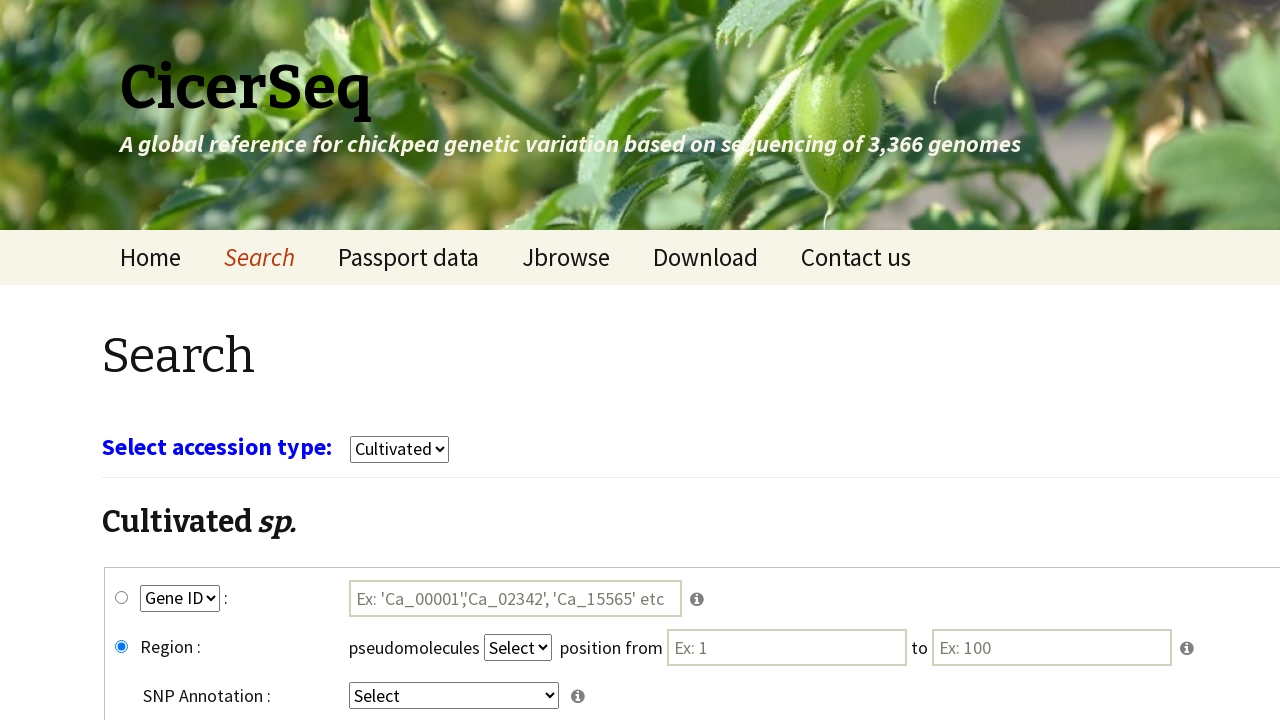

Clicked gene_snp radio button at (122, 598) on #gene_snp
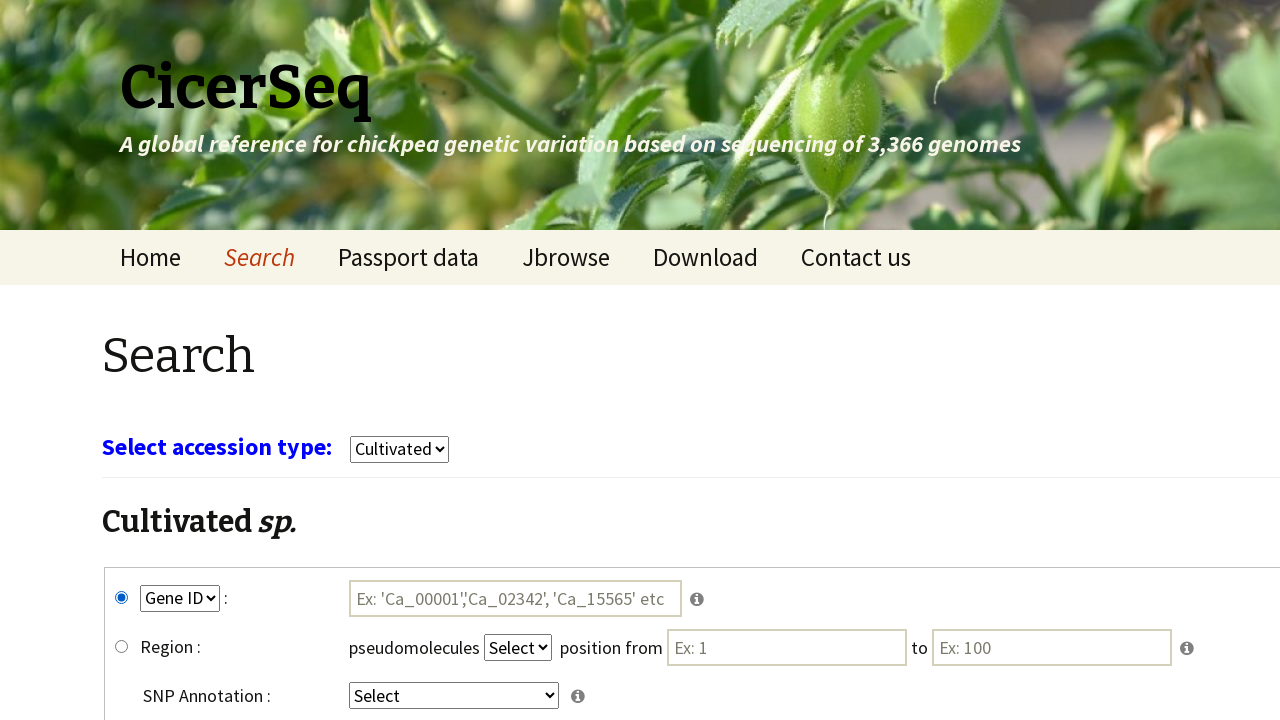

Selected 'GeneID' from key1 dropdown on select[name='key1']
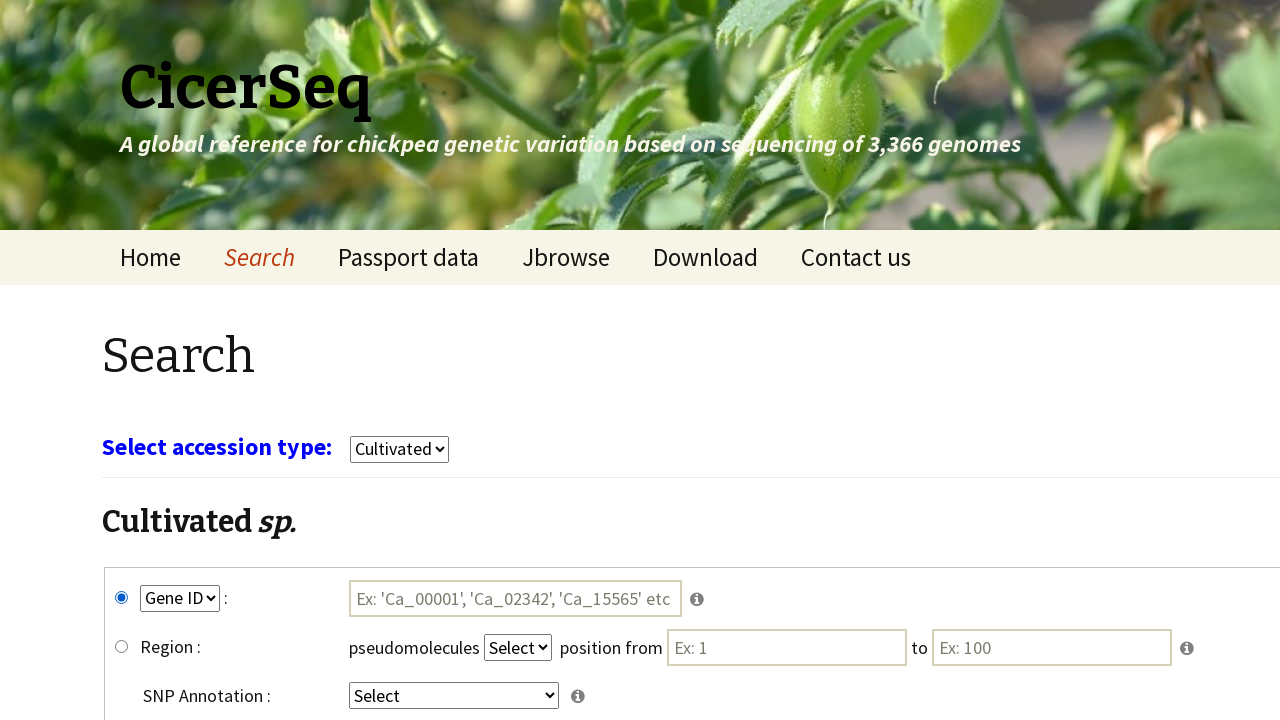

Selected 'intergenic' from key4 dropdown on select[name='key4']
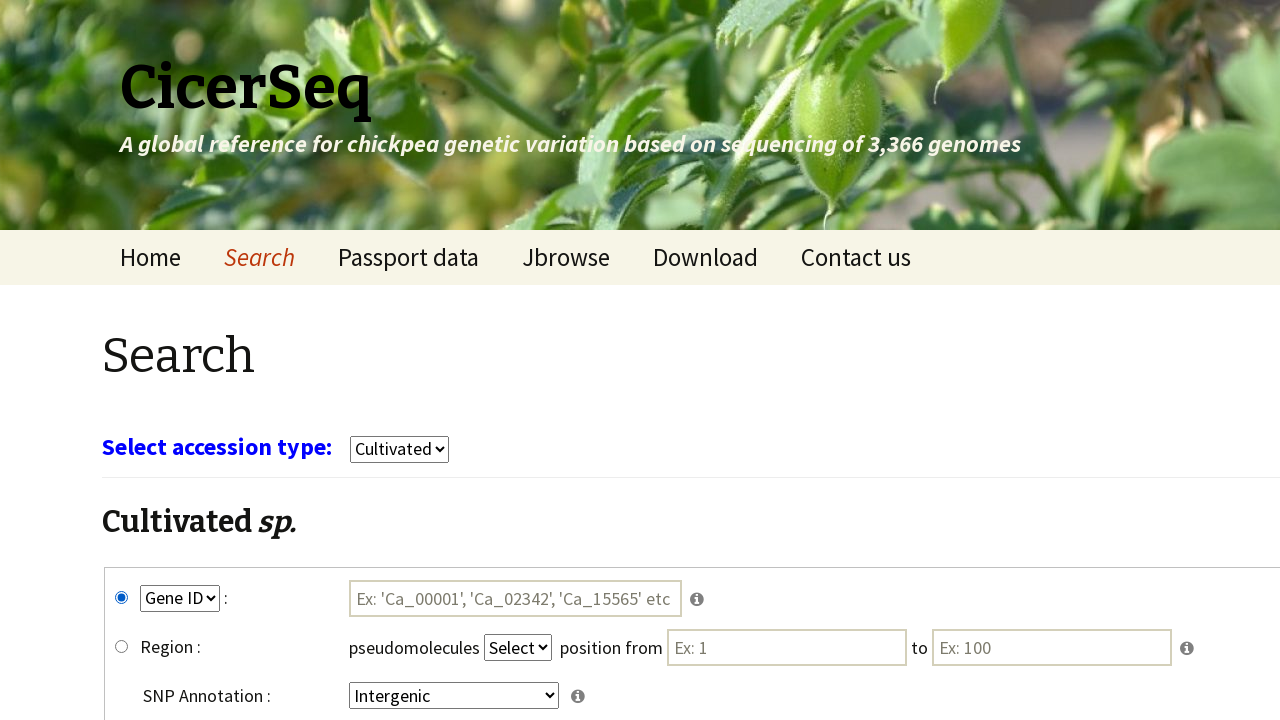

Entered gene ID 'Ca_00004' in search field on #tmp1
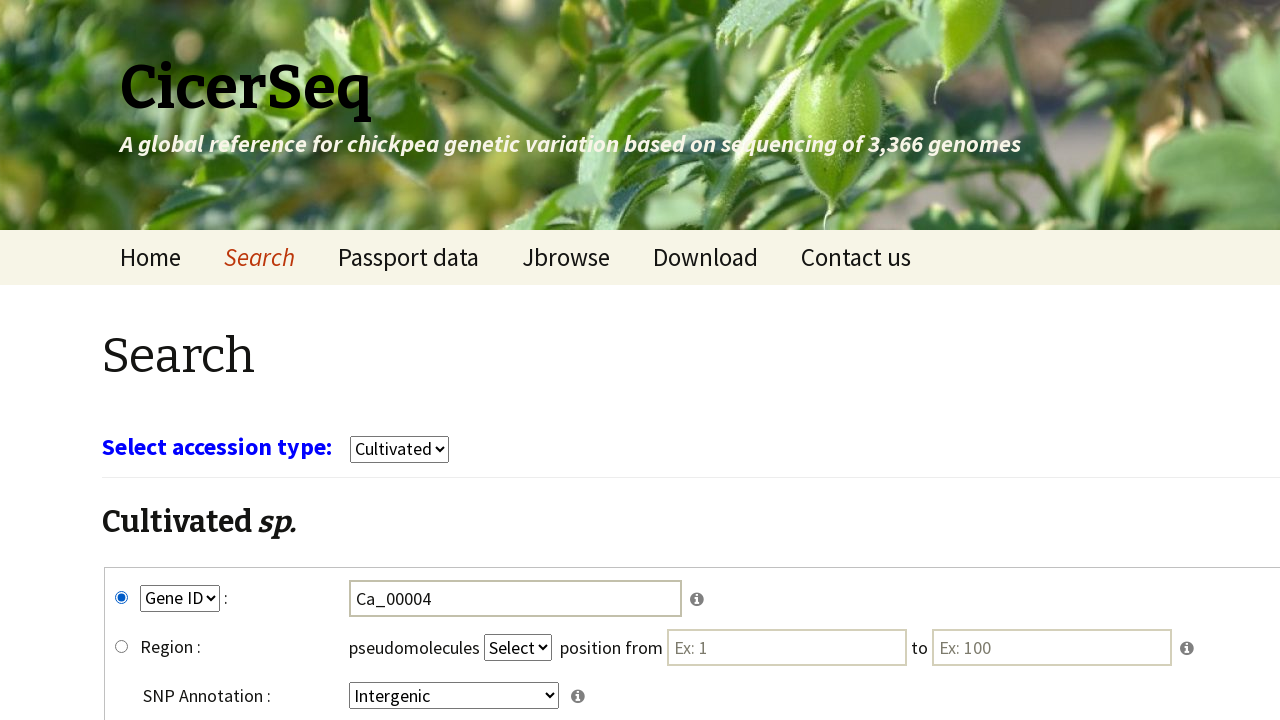

Clicked submit button to search for cultivated chickpea SNP data at (788, 573) on input[name='submit']
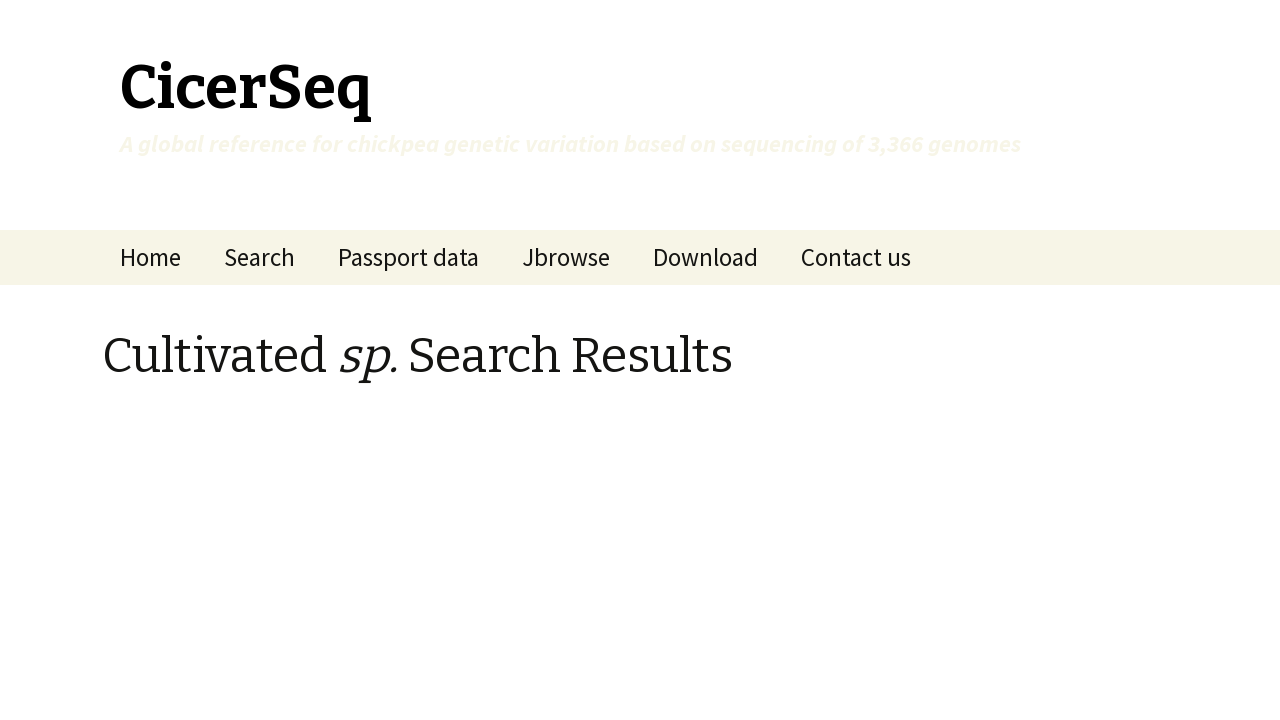

Waited 5 seconds for search results to load
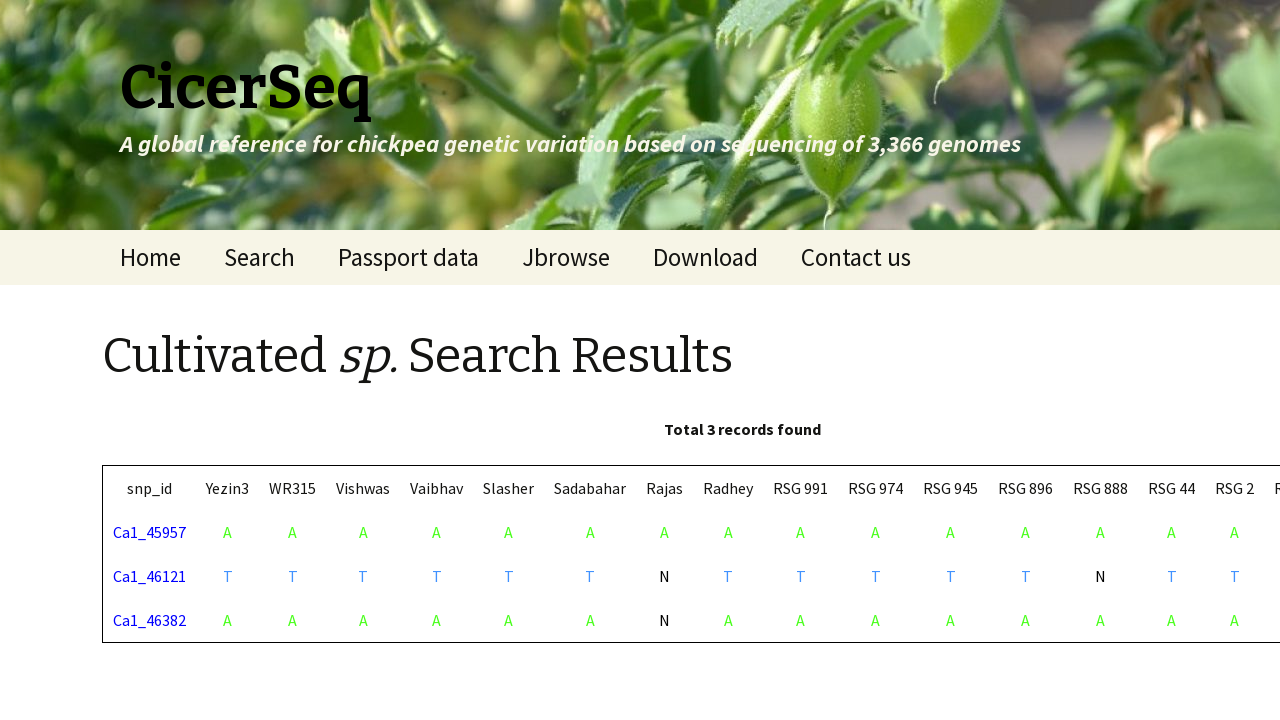

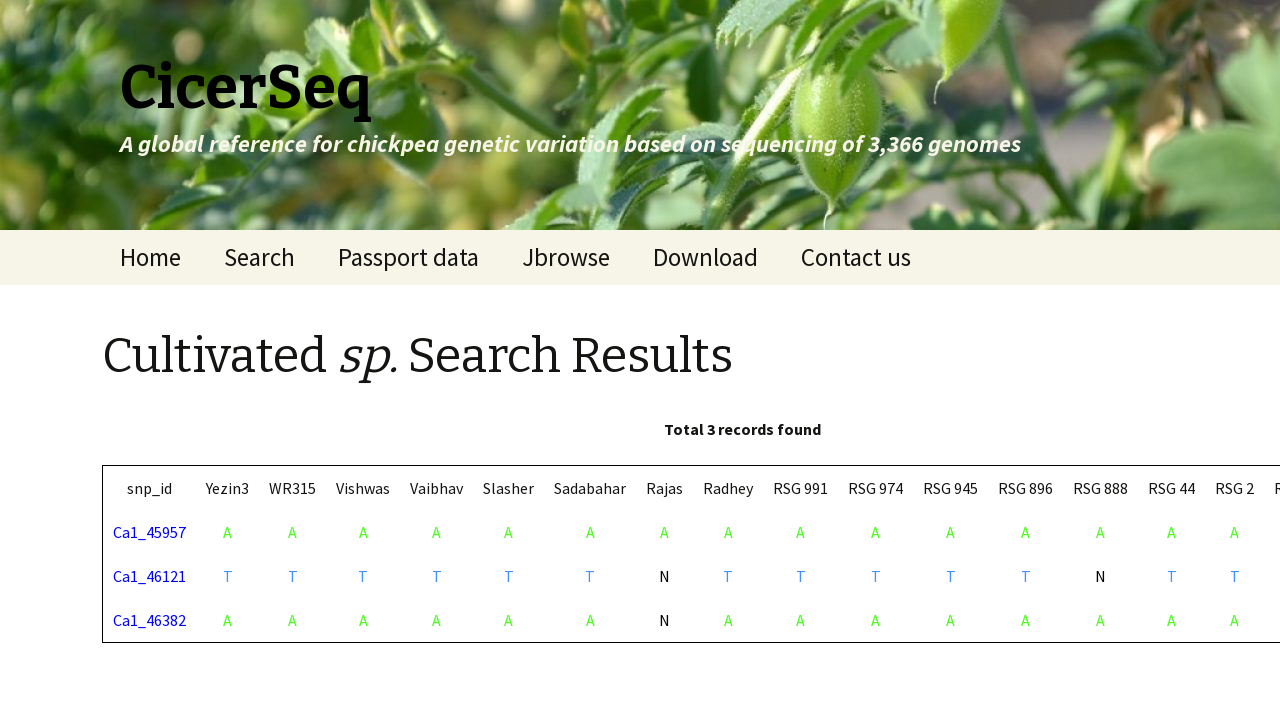